Tests the CREF (Brazilian Physical Education Professional Registry) public lookup functionality by entering a registration number and clicking the search button to verify results are displayed.

Starting URL: https://sistemacref4.com.br/crefonline/SifaOnLineServicosPublicosAction.do?metodo=servicoPublicoProfissionais

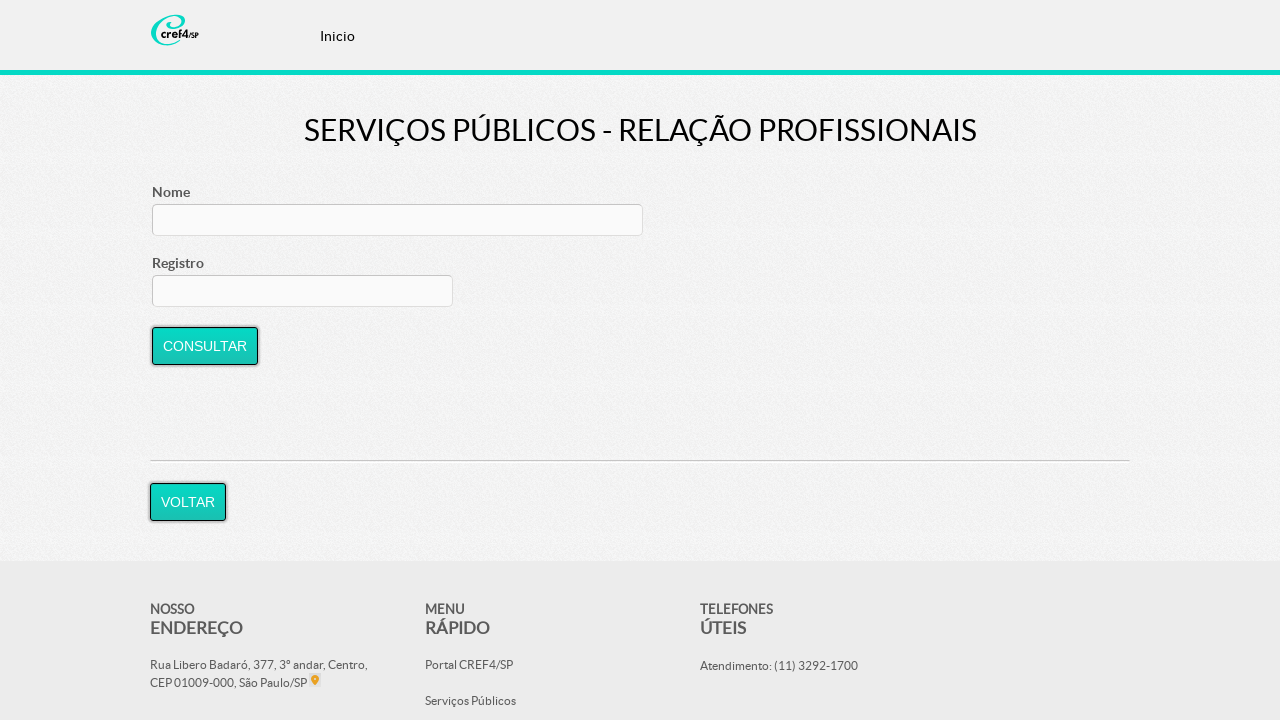

Filled CREF registration number field with '012345-G/SP' on #buscaRegistro
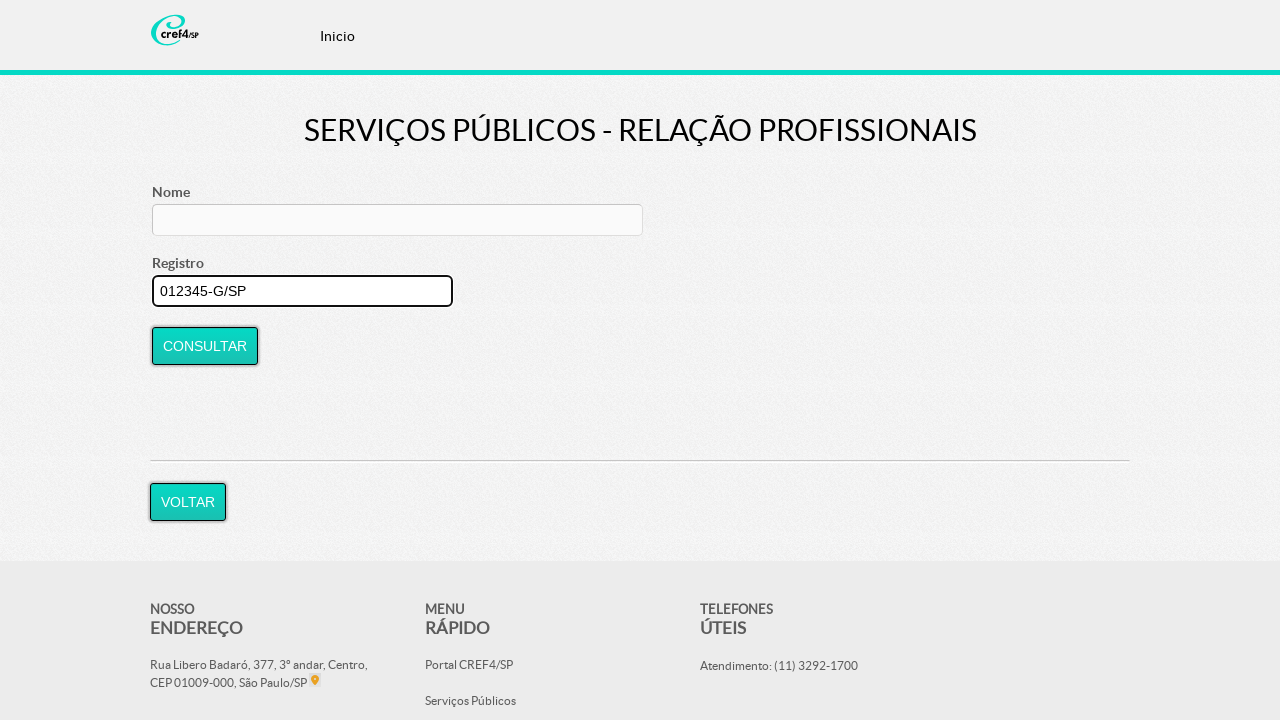

Clicked CONSULTAR search button at (205, 346) on input[value='CONSULTAR']
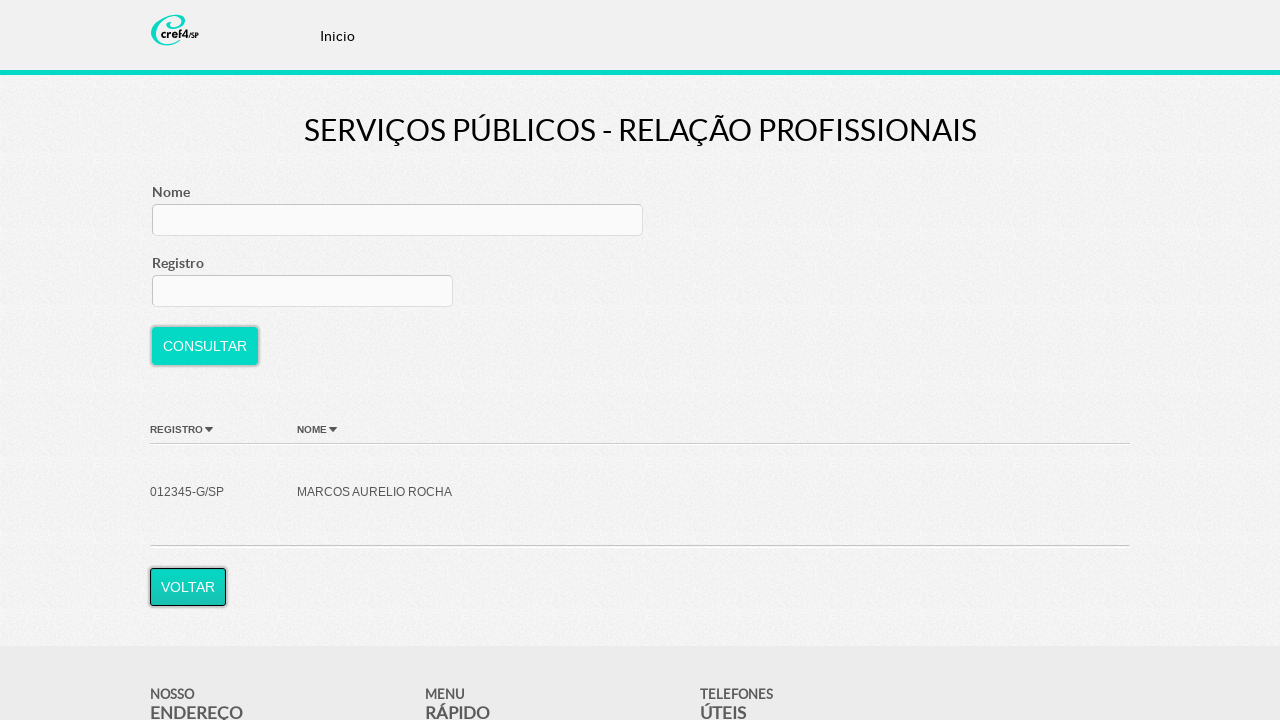

Search results loaded successfully
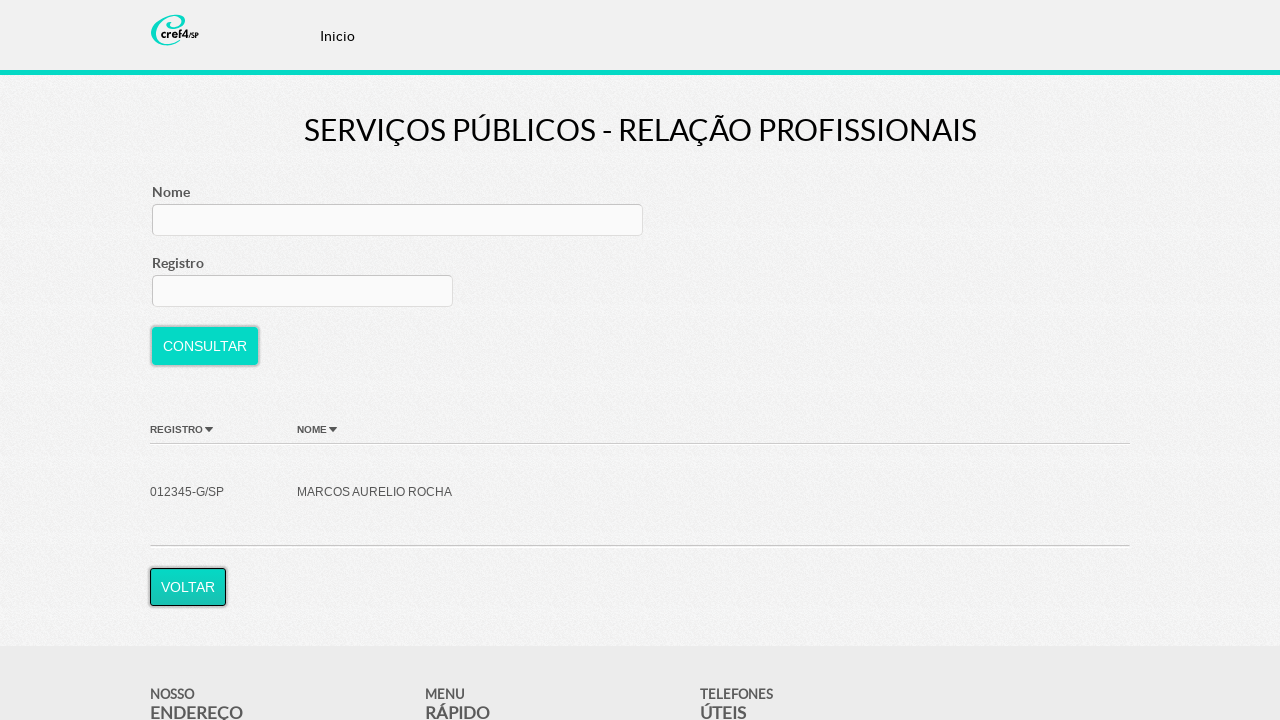

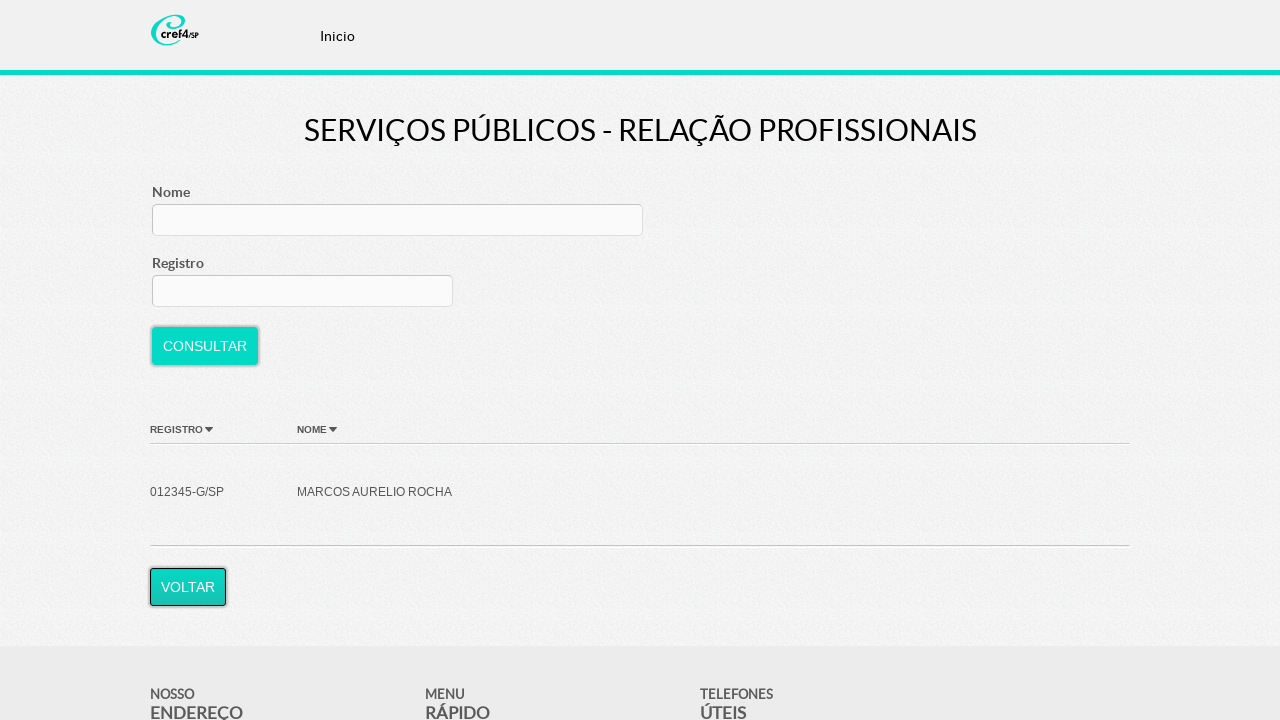